Tests the Add/Remove Elements functionality by clicking the Add Element button, verifying the Delete button appears, clicking Delete, and verifying the page heading is still visible.

Starting URL: https://the-internet.herokuapp.com/add_remove_elements/

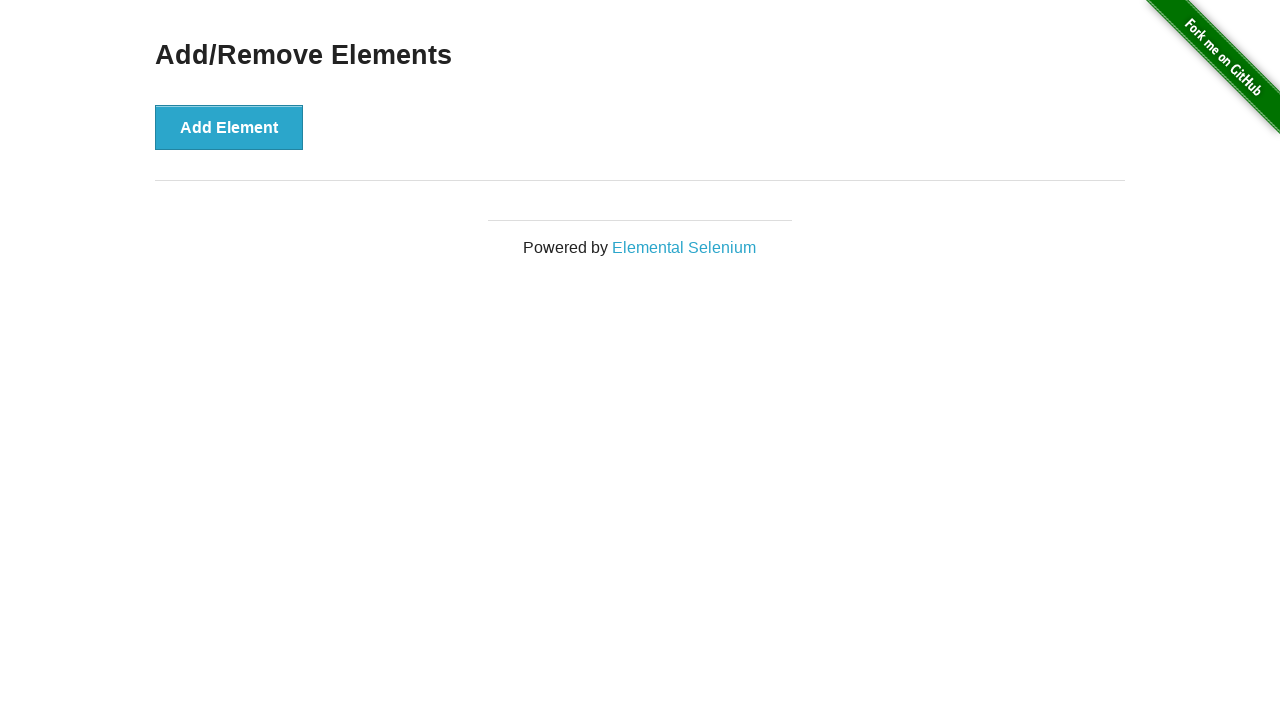

Clicked 'Add Element' button at (229, 127) on xpath=//*[text()='Add Element']
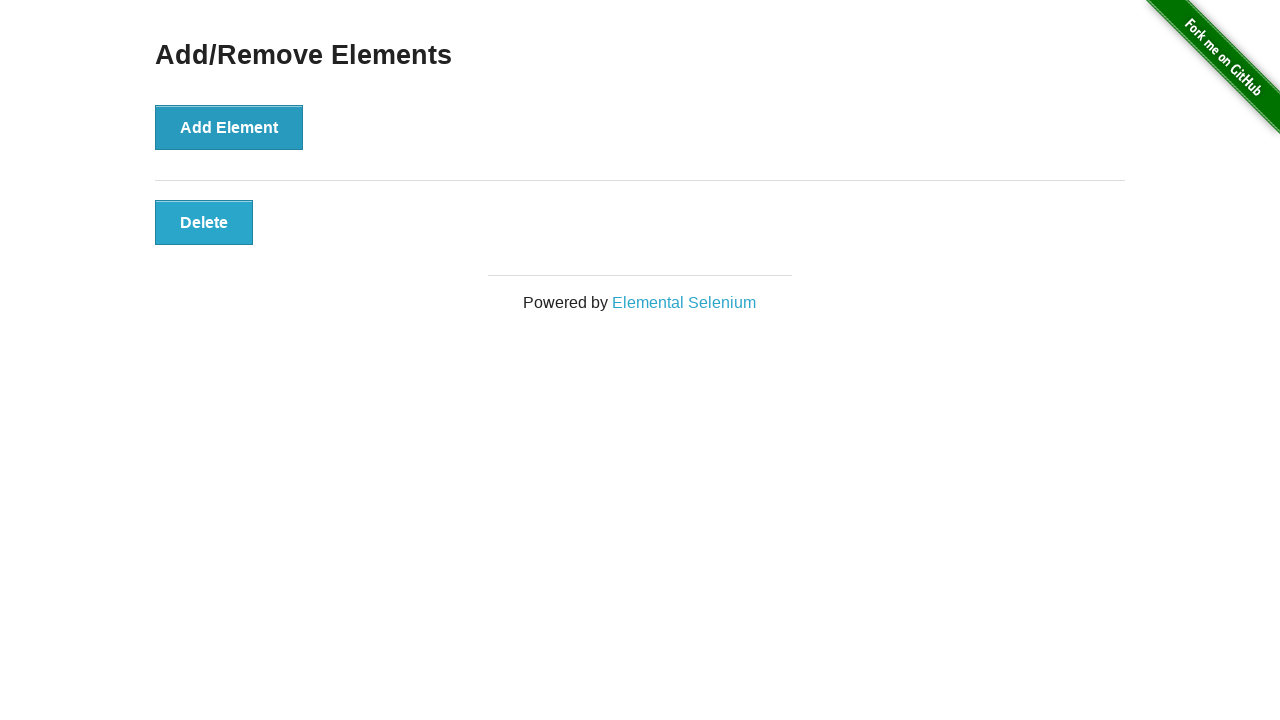

Delete button appeared and is now visible
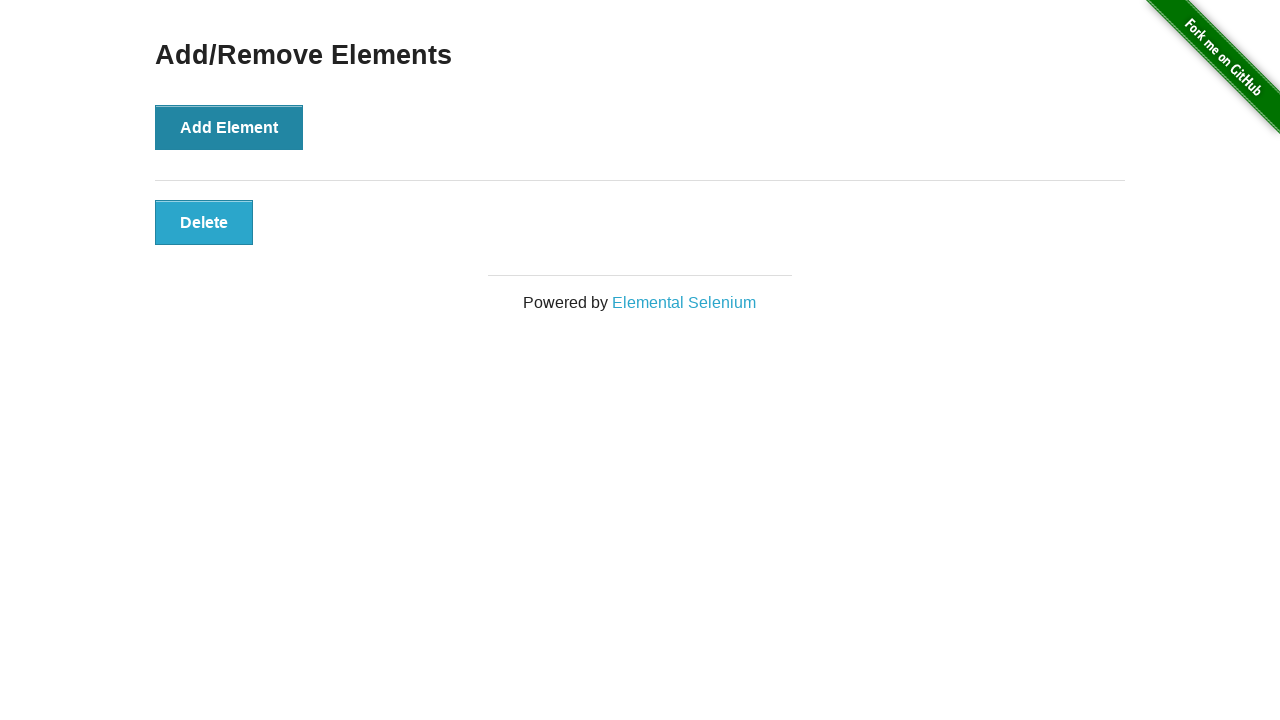

Clicked Delete button to remove the element at (204, 222) on xpath=//*[text()='Delete']
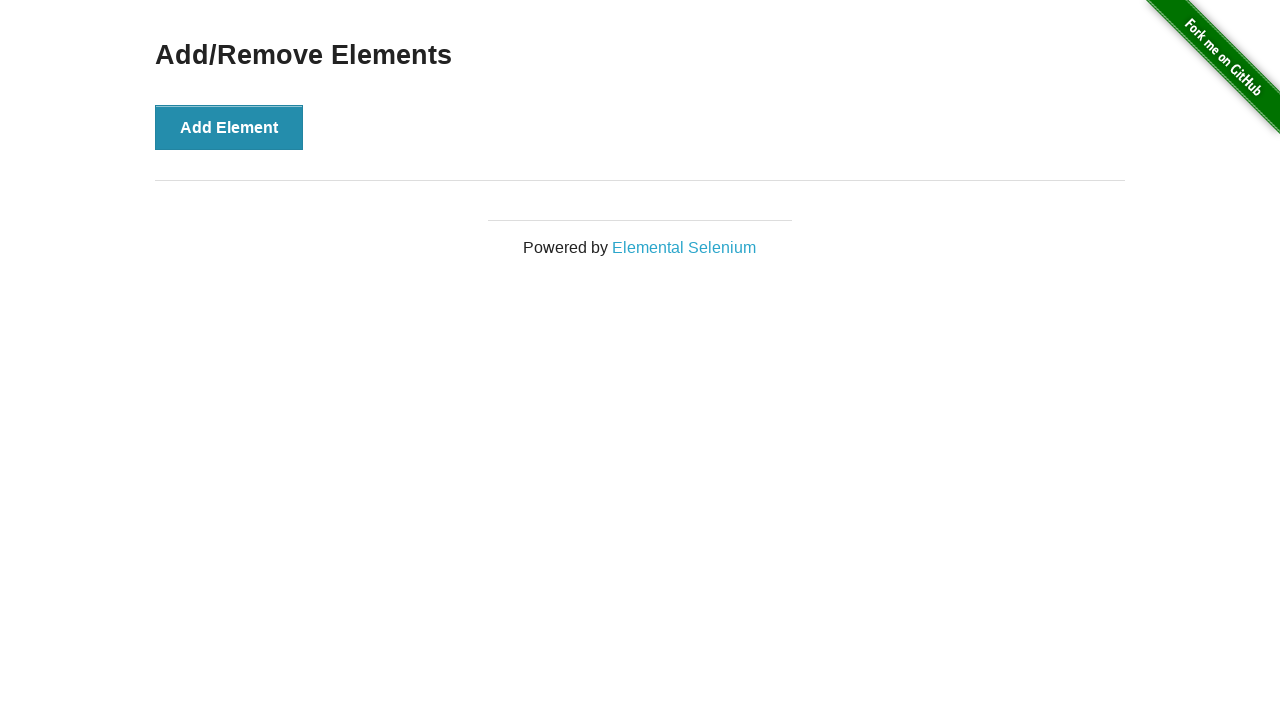

Verified 'Add/Remove Elements' heading is still visible after deletion
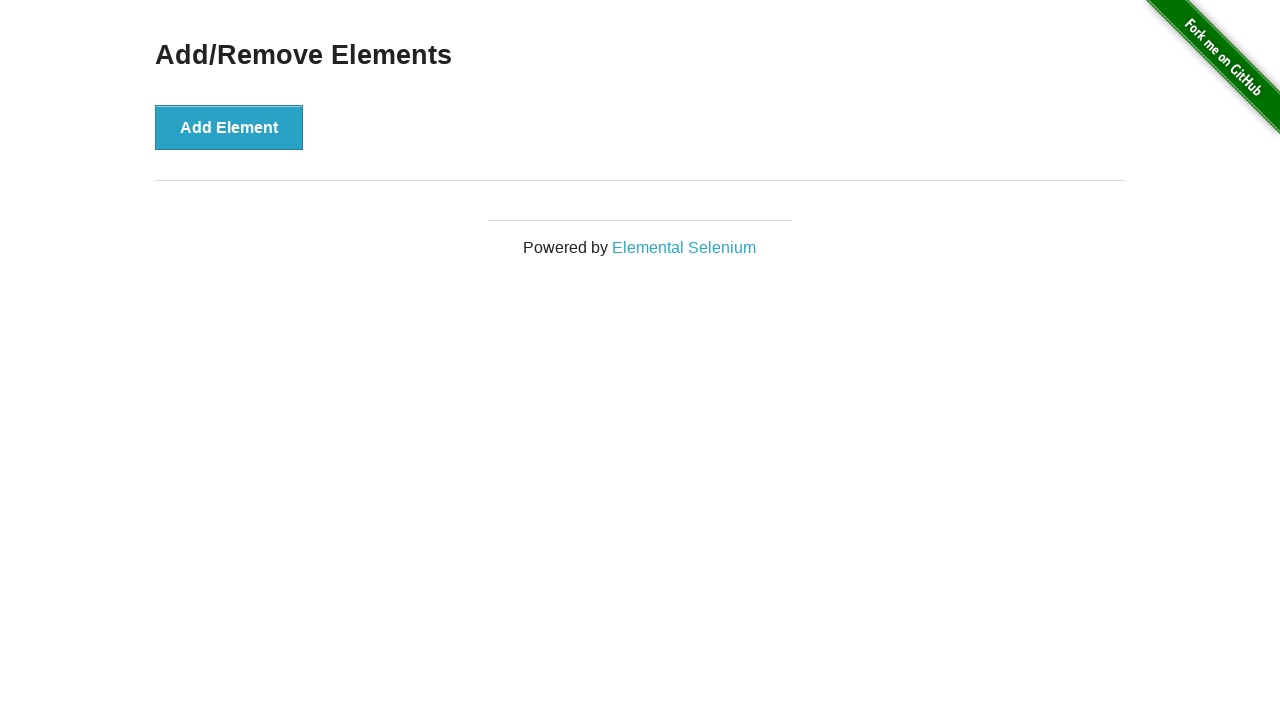

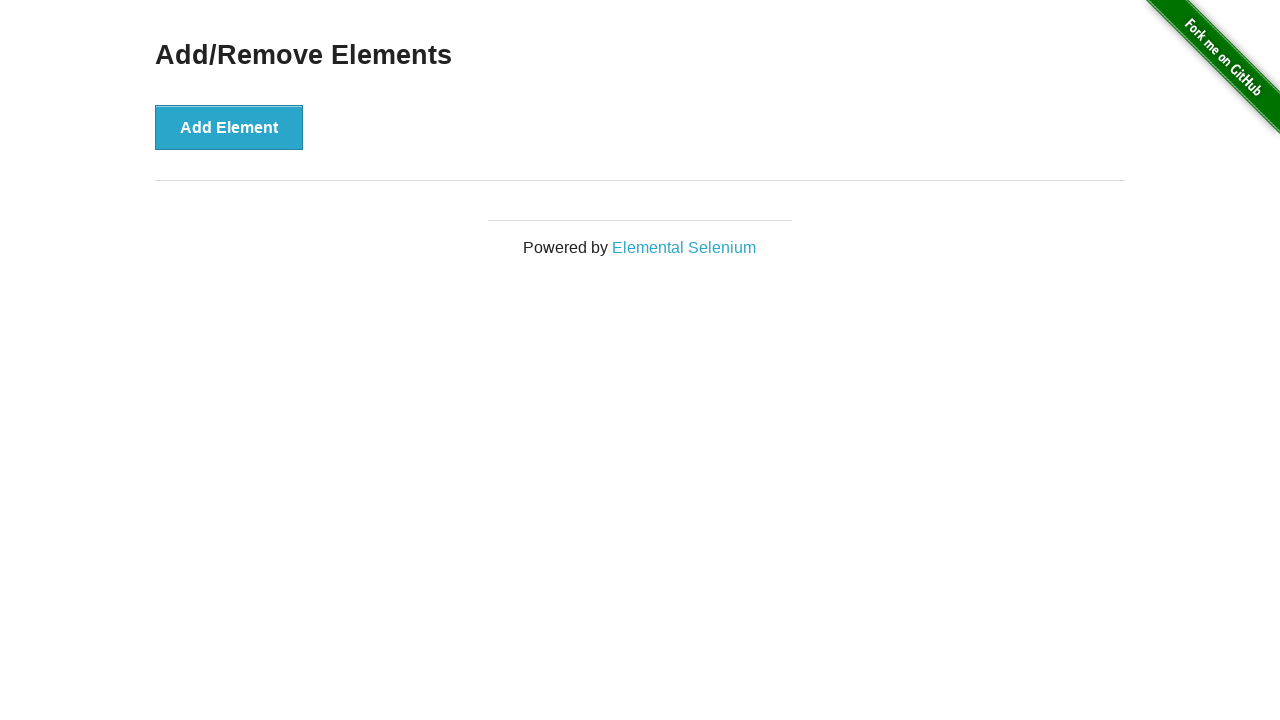